Reads two numbers from the page, calculates their sum, selects the result from a dropdown menu, and submits the form

Starting URL: http://suninjuly.github.io/selects1.html

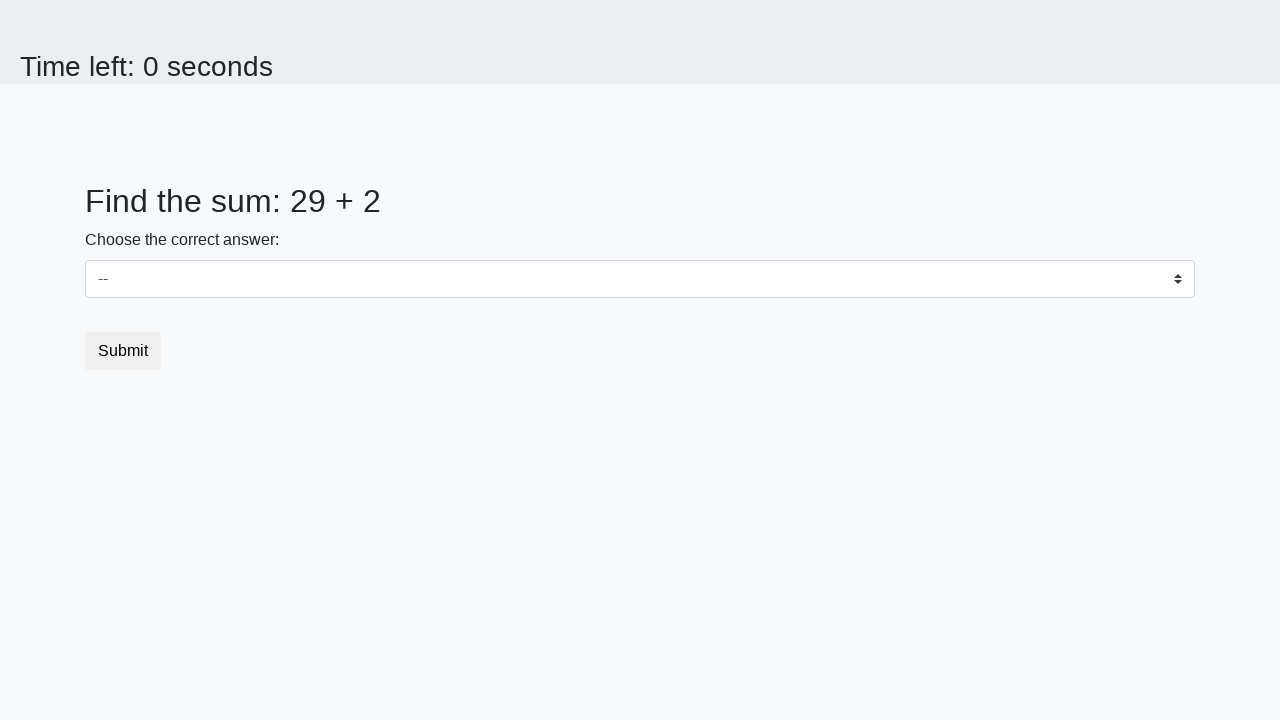

Retrieved first number from #num1
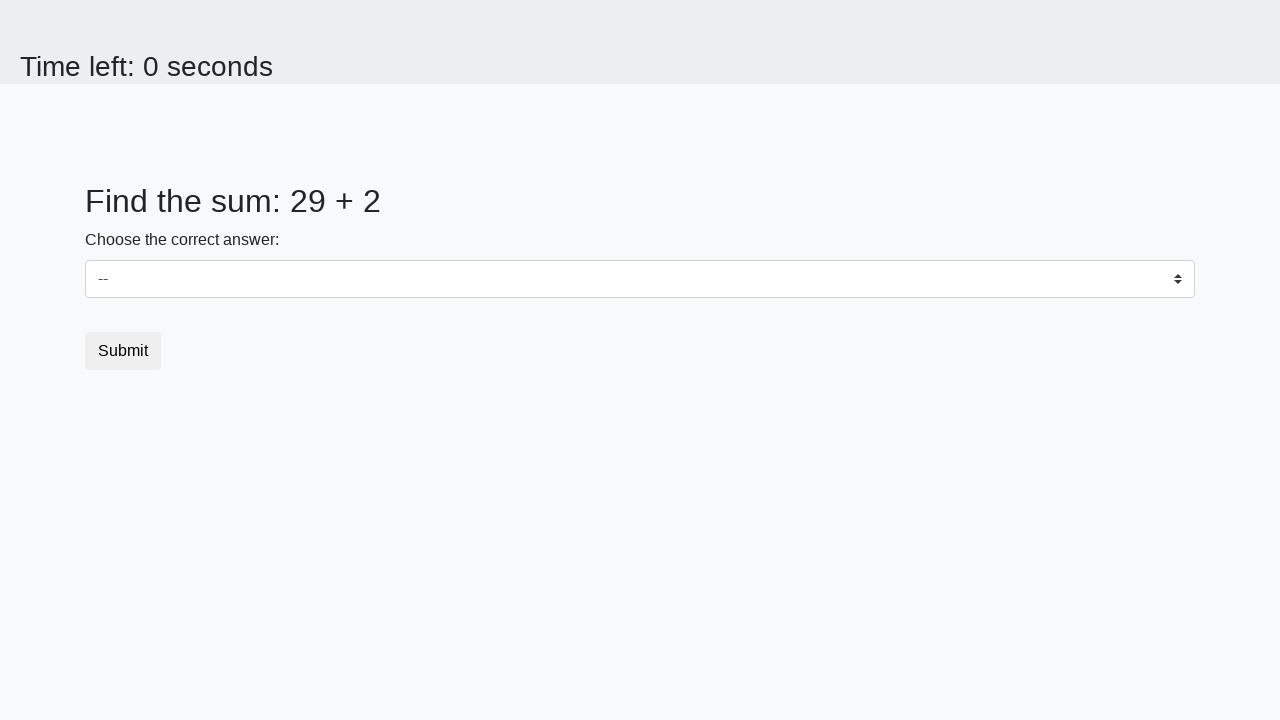

Retrieved second number from #num2
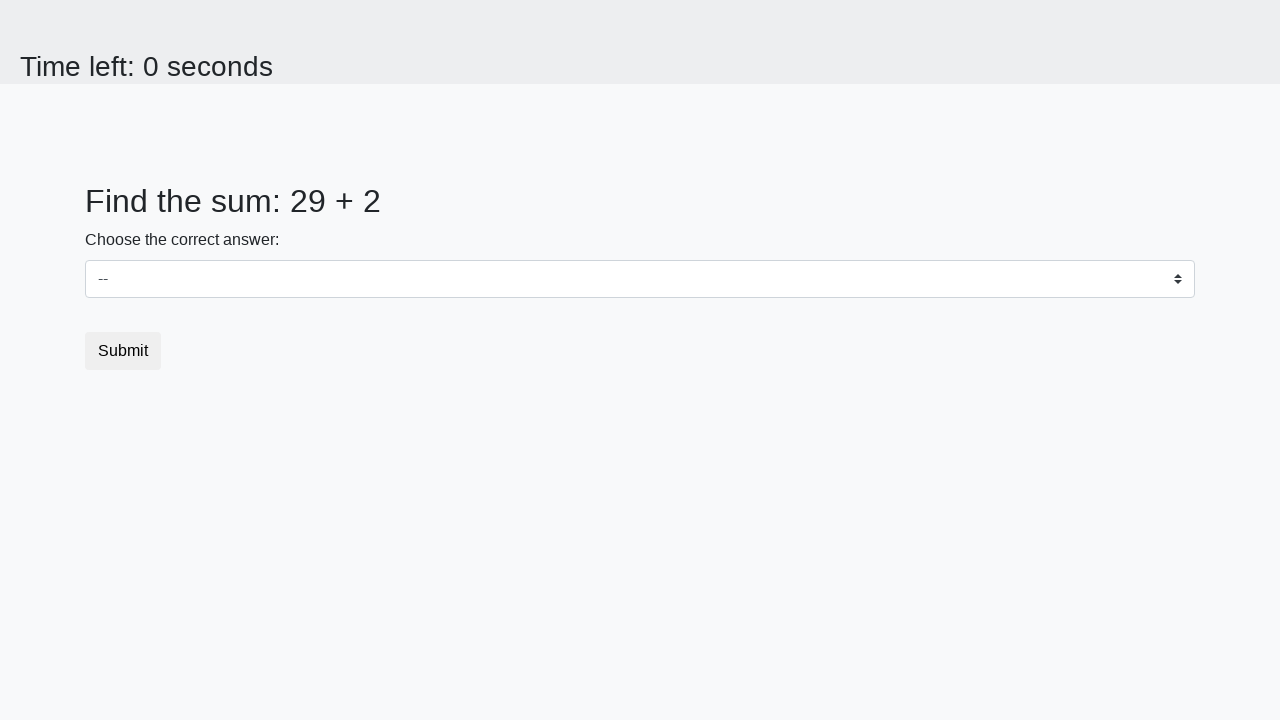

Calculated sum: 29 + 2 = 31
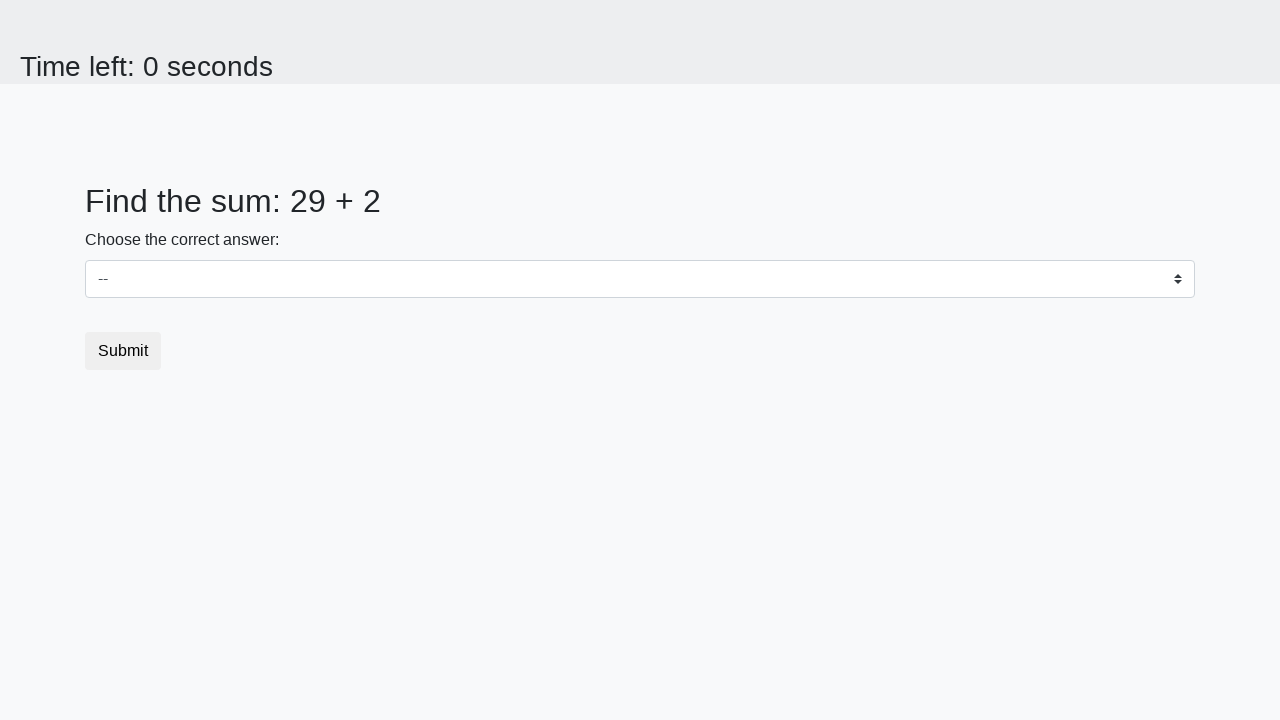

Selected answer '31' from dropdown menu on select
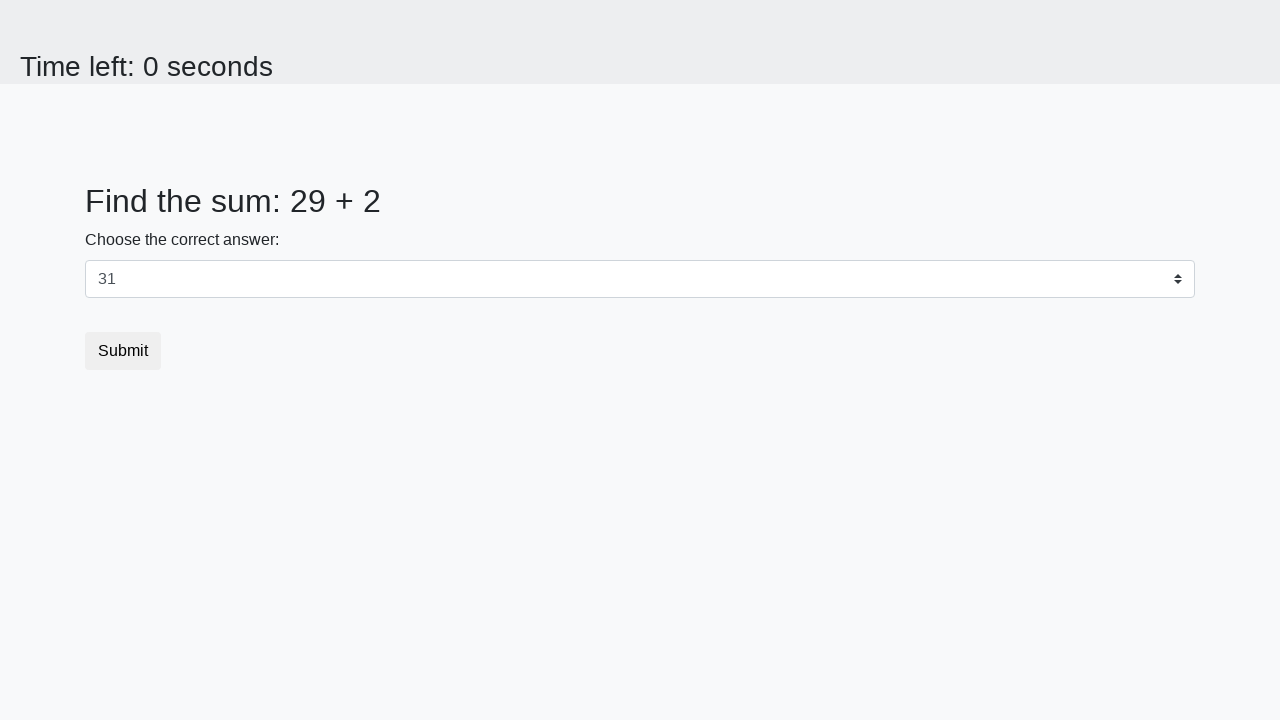

Clicked Submit button to complete the form at (123, 351) on button:has-text('Submit')
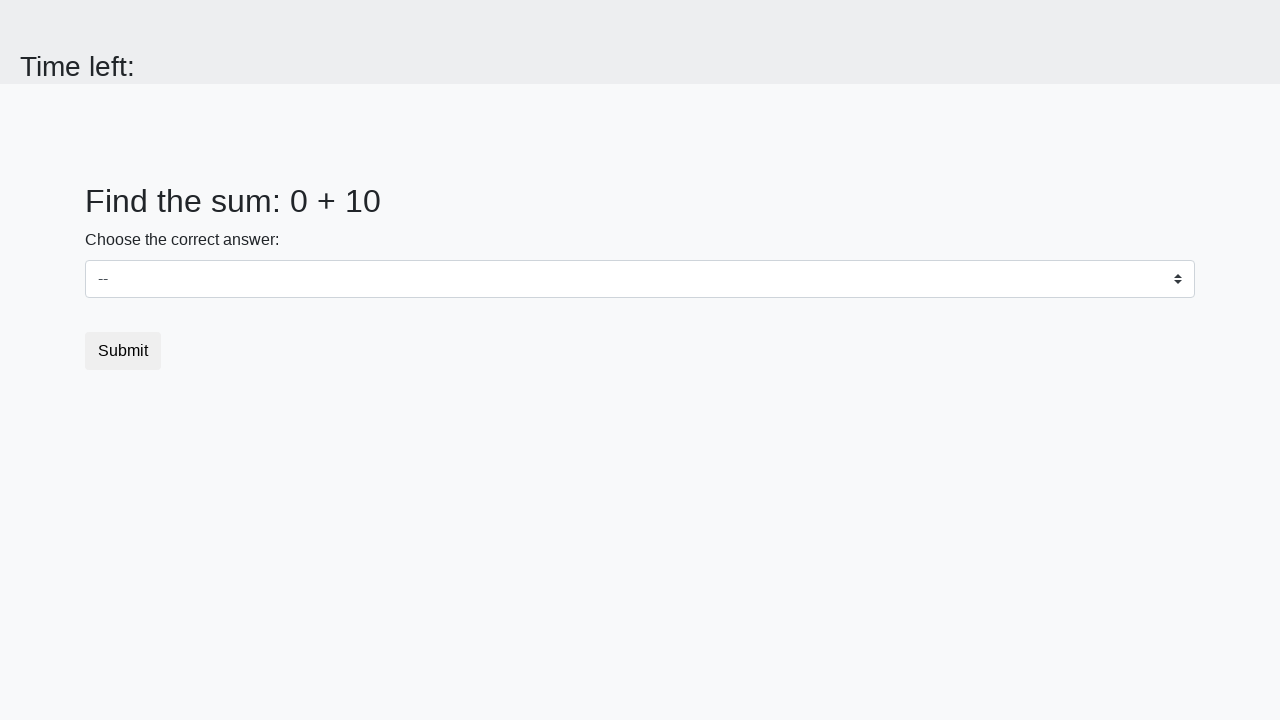

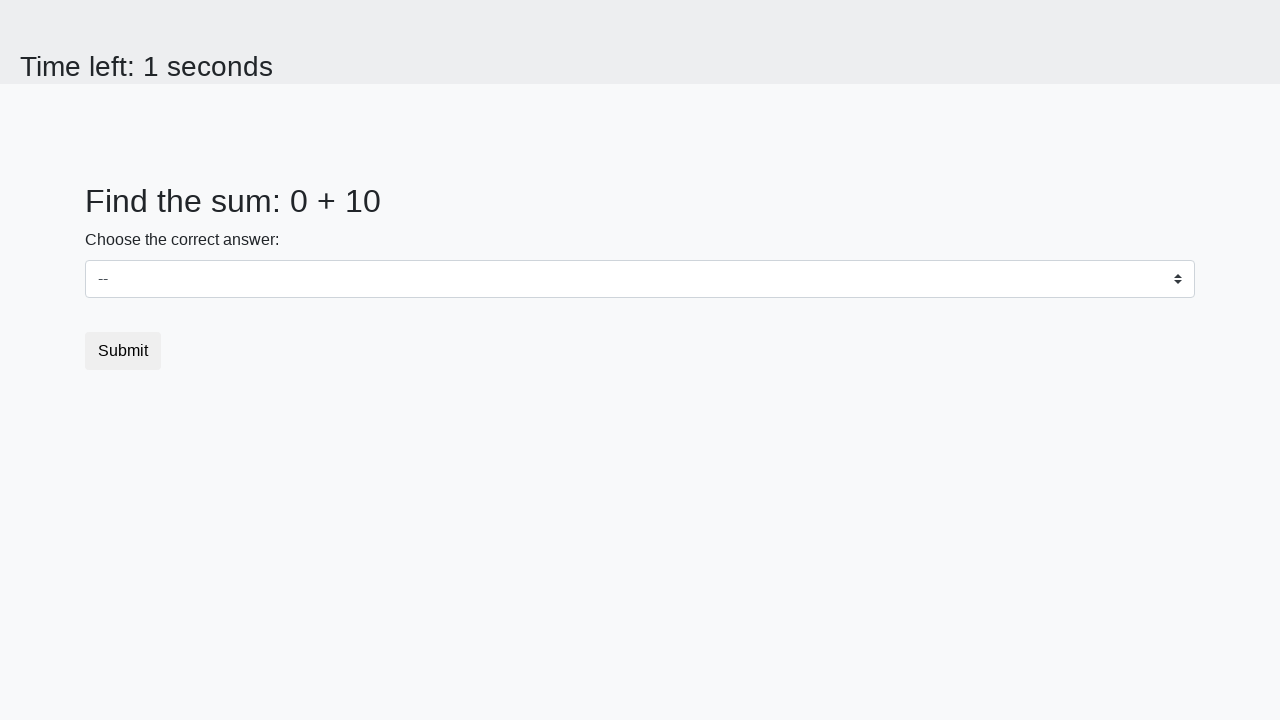